Tests the autosuggest dropdown functionality by typing a partial country name ("ind") into the autosuggest input field to trigger suggestions.

Starting URL: https://rahulshettyacademy.com/dropdownsPractise/

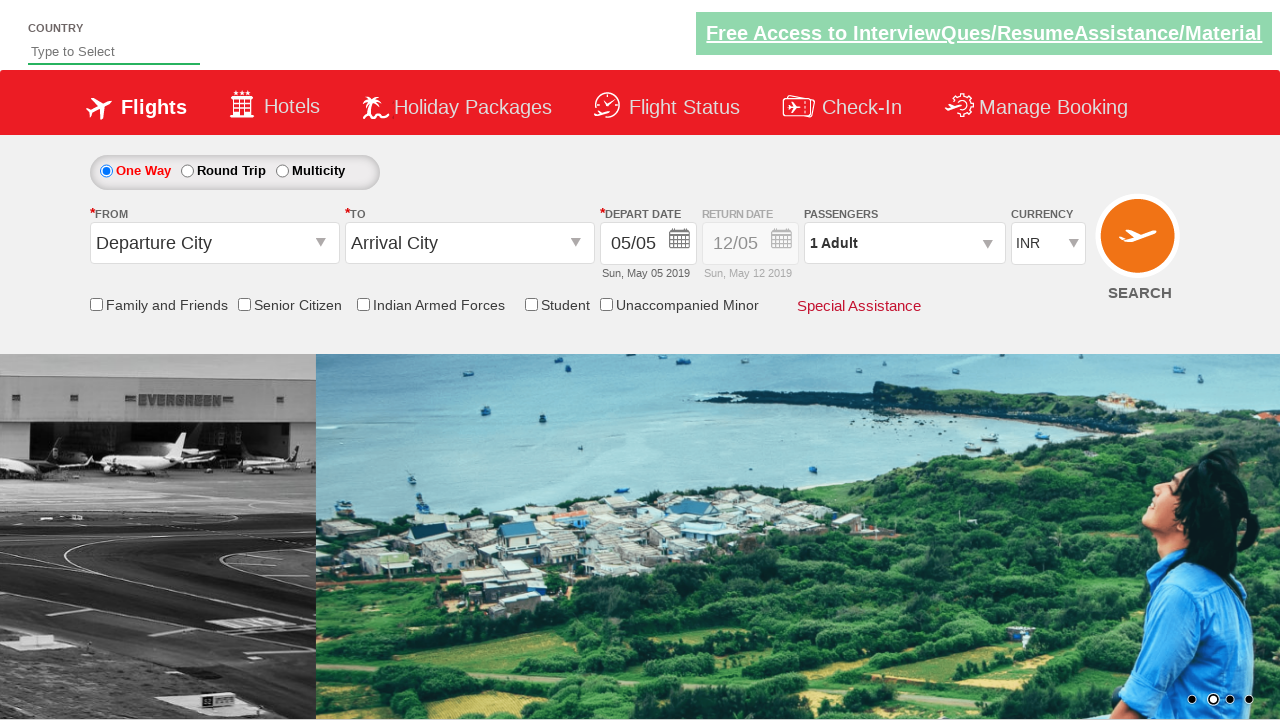

Typed 'ind' into the autosuggest input field on #autosuggest
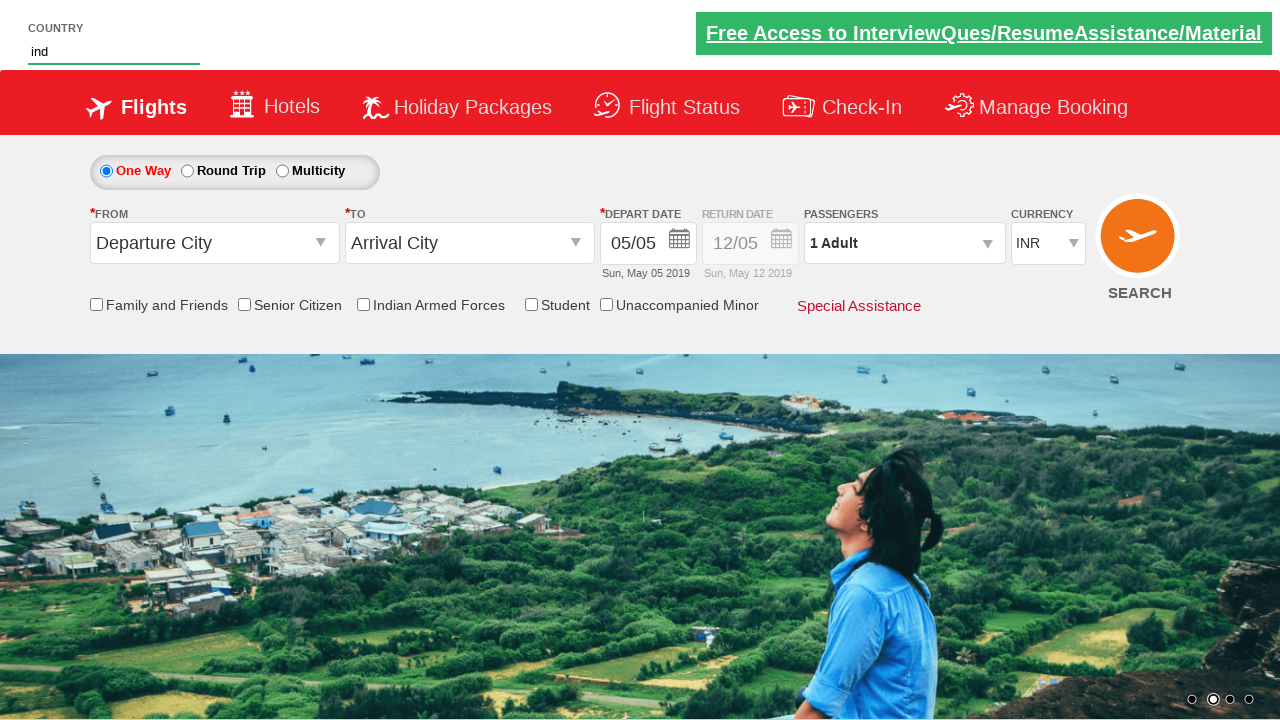

Autosuggest dropdown appeared with suggestions
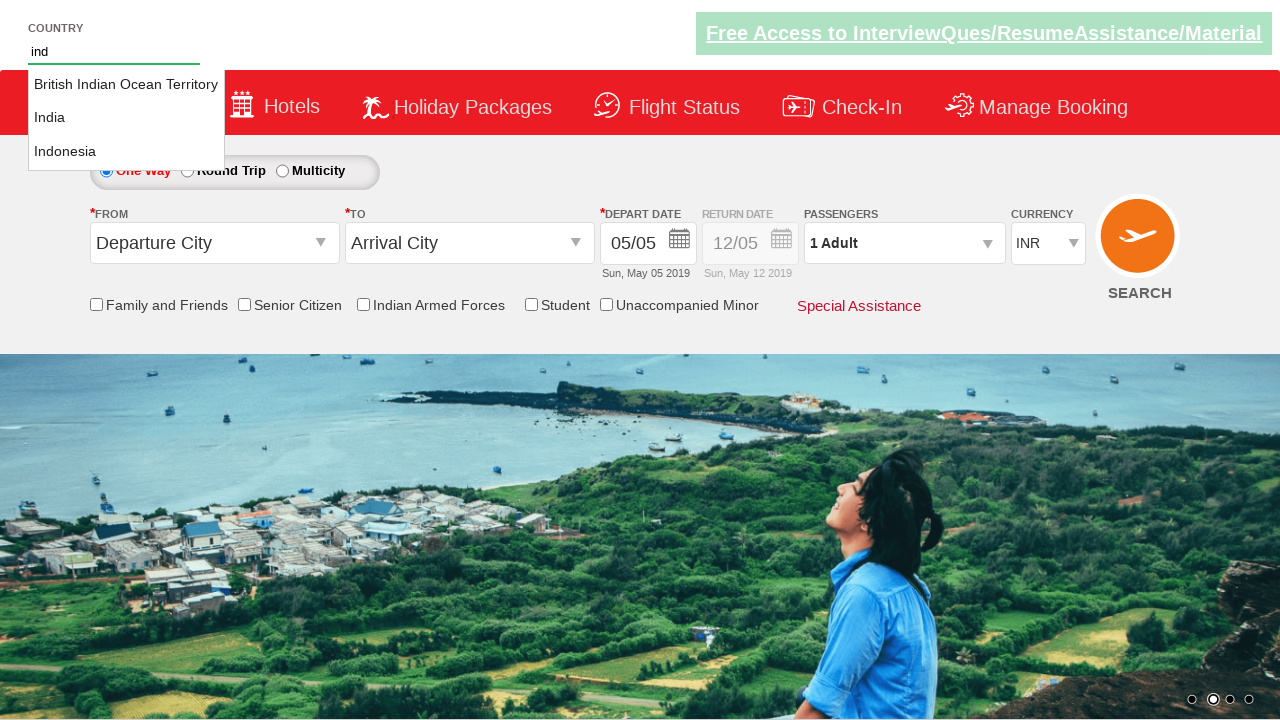

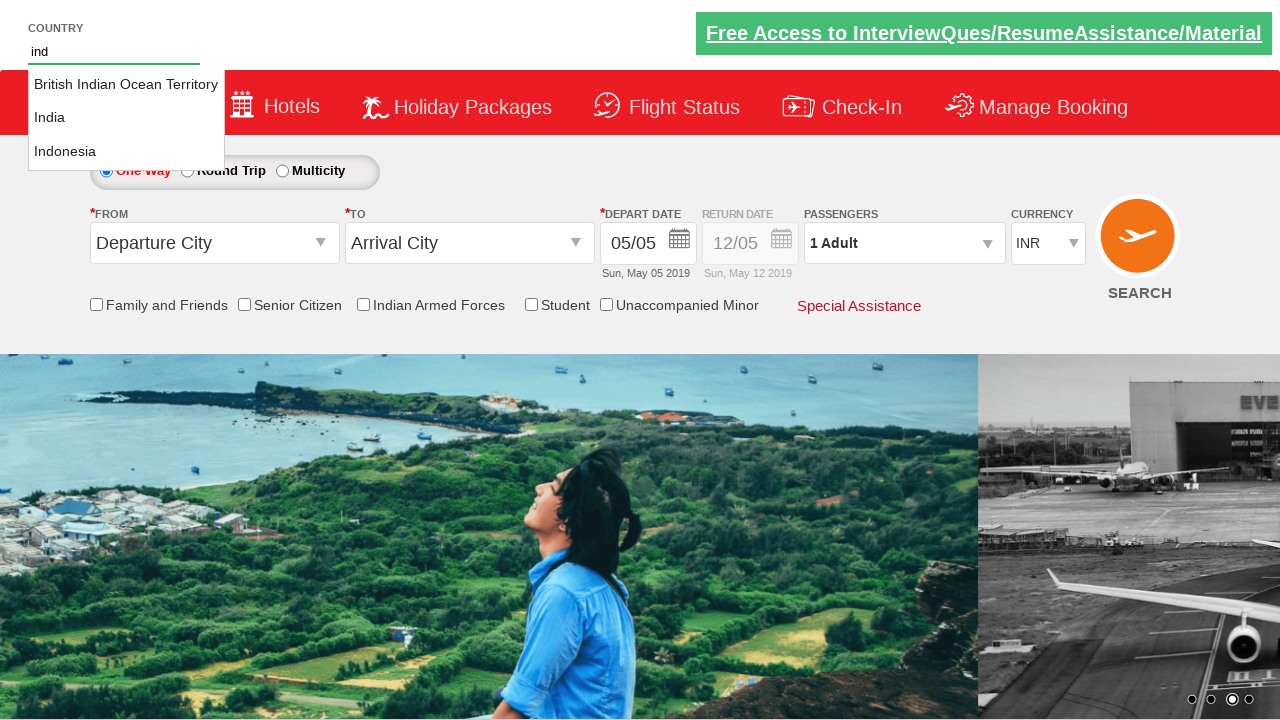